Tests browser zoom functionality by zooming in to 200% and then back to 100% using JavaScript CSS transforms

Starting URL: https://jquery.com/

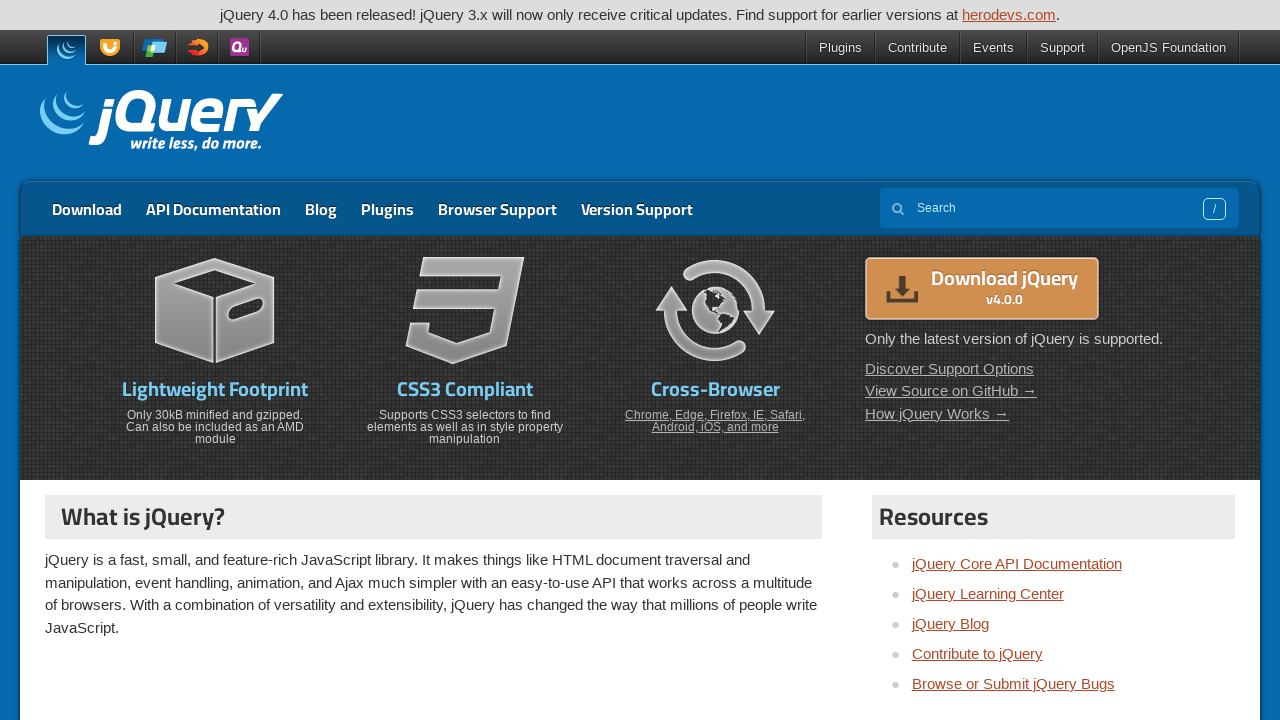

Page loaded with domcontentloaded state
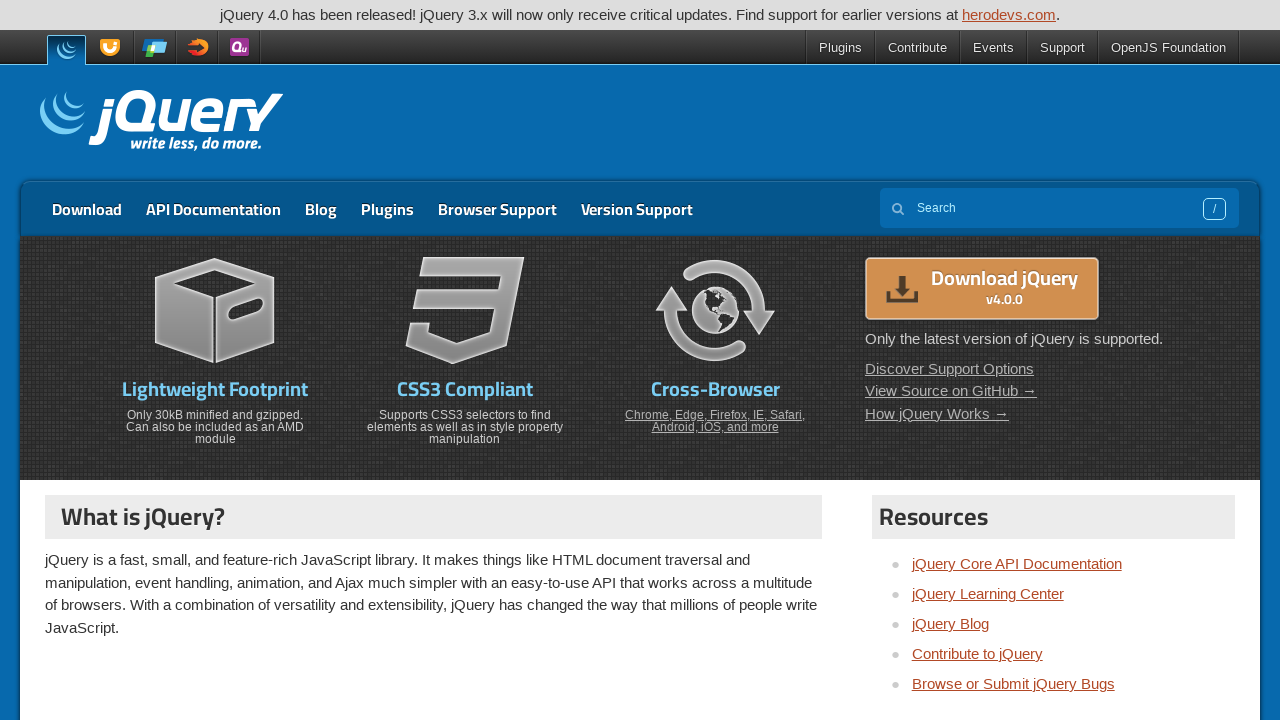

Applied CSS transform to scale body to 200%
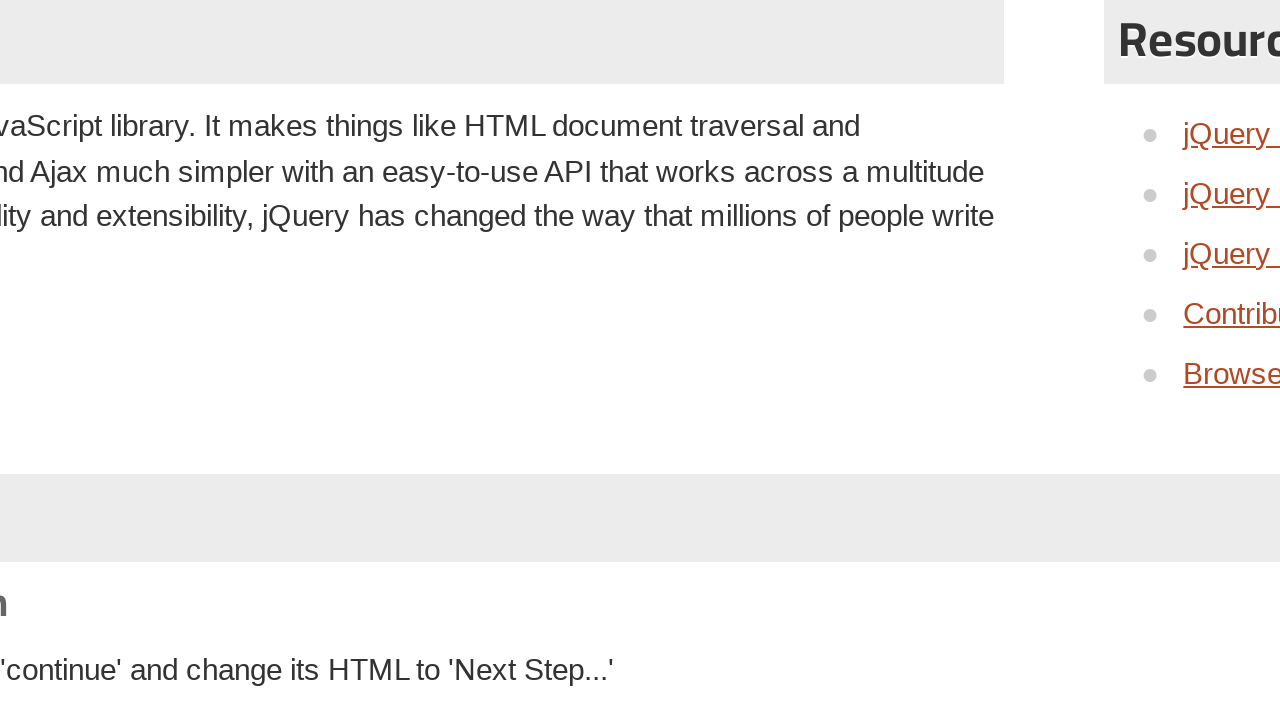

Set transform origin to top-left corner
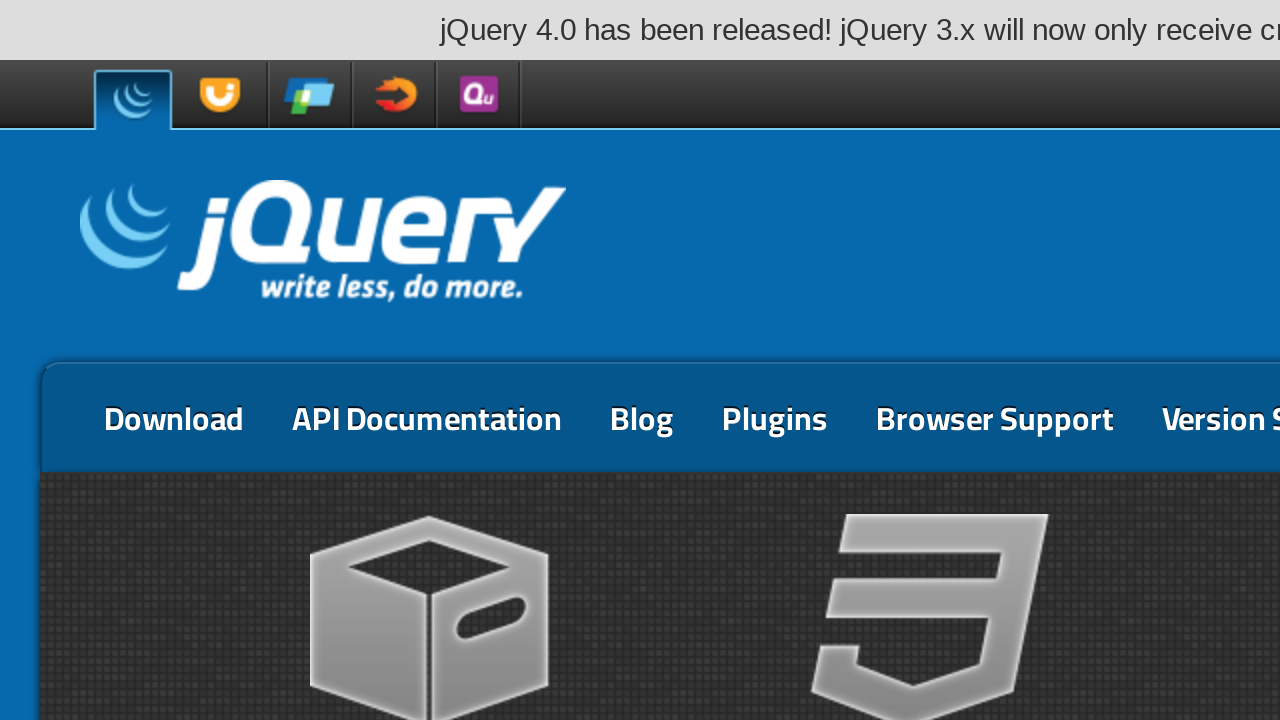

Waited 2 seconds to observe zoom effect at 200%
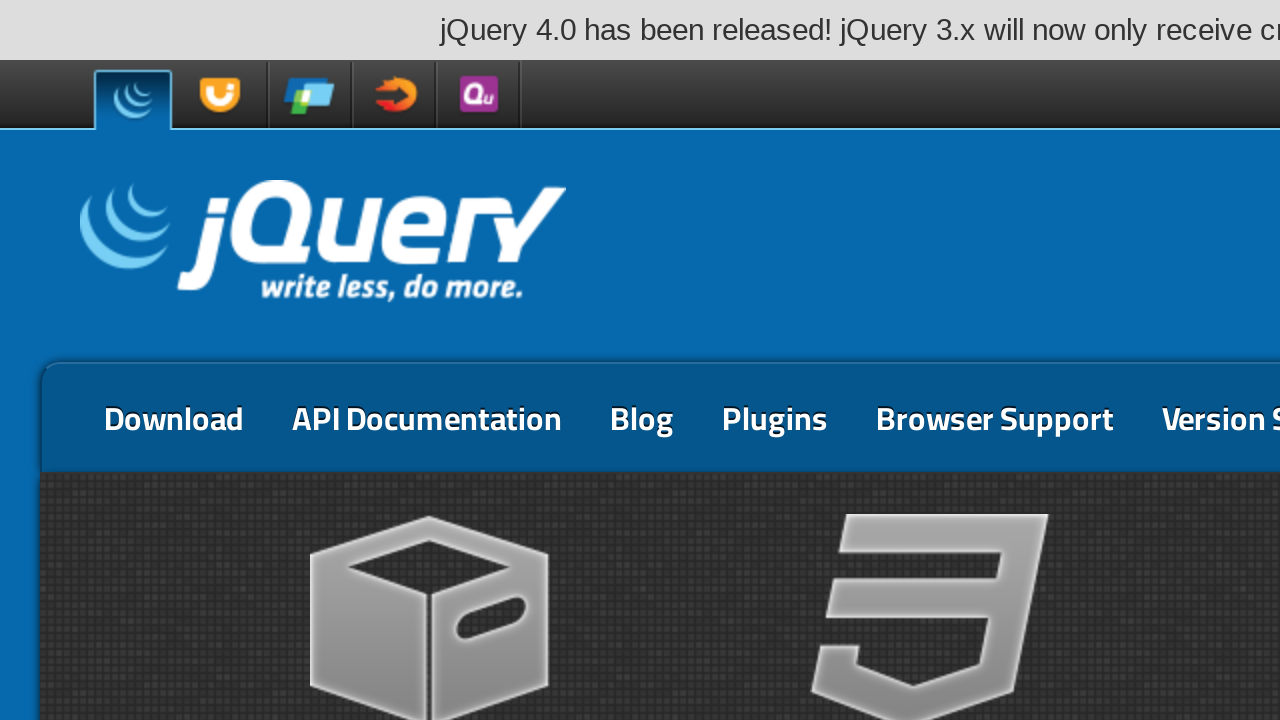

Reset CSS transform to scale body back to 100%
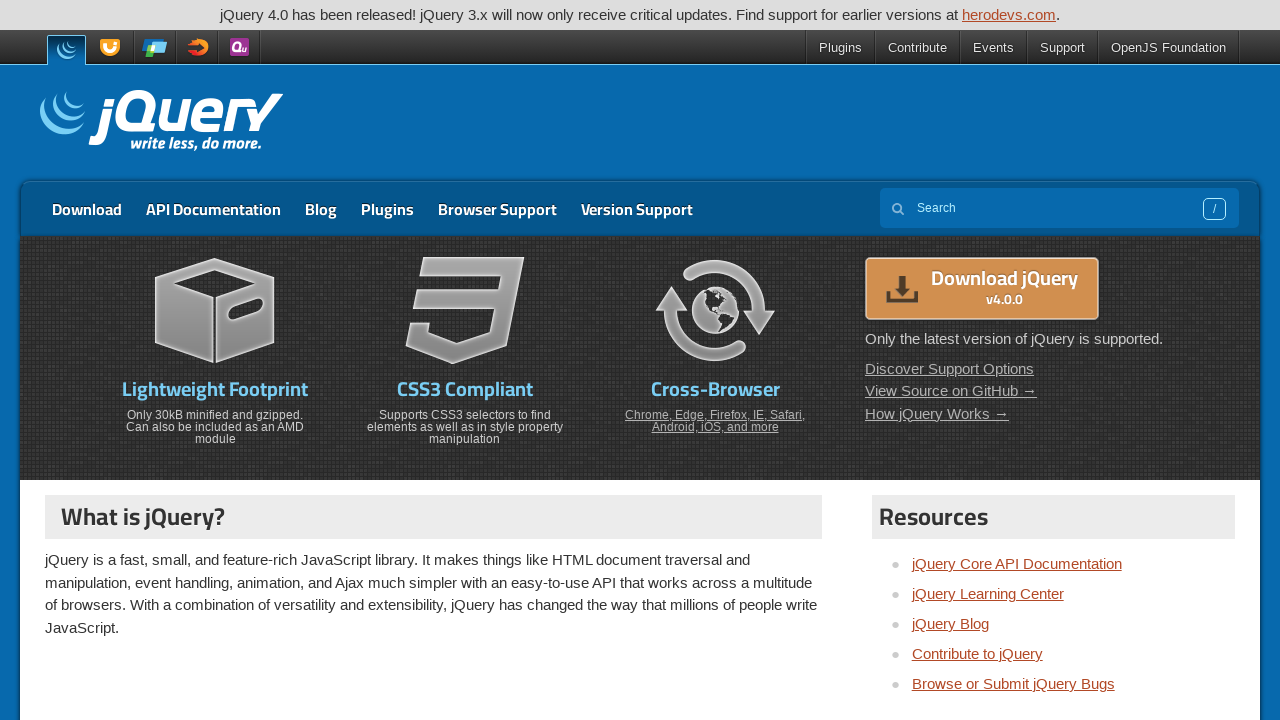

Kept transform origin at top-left corner
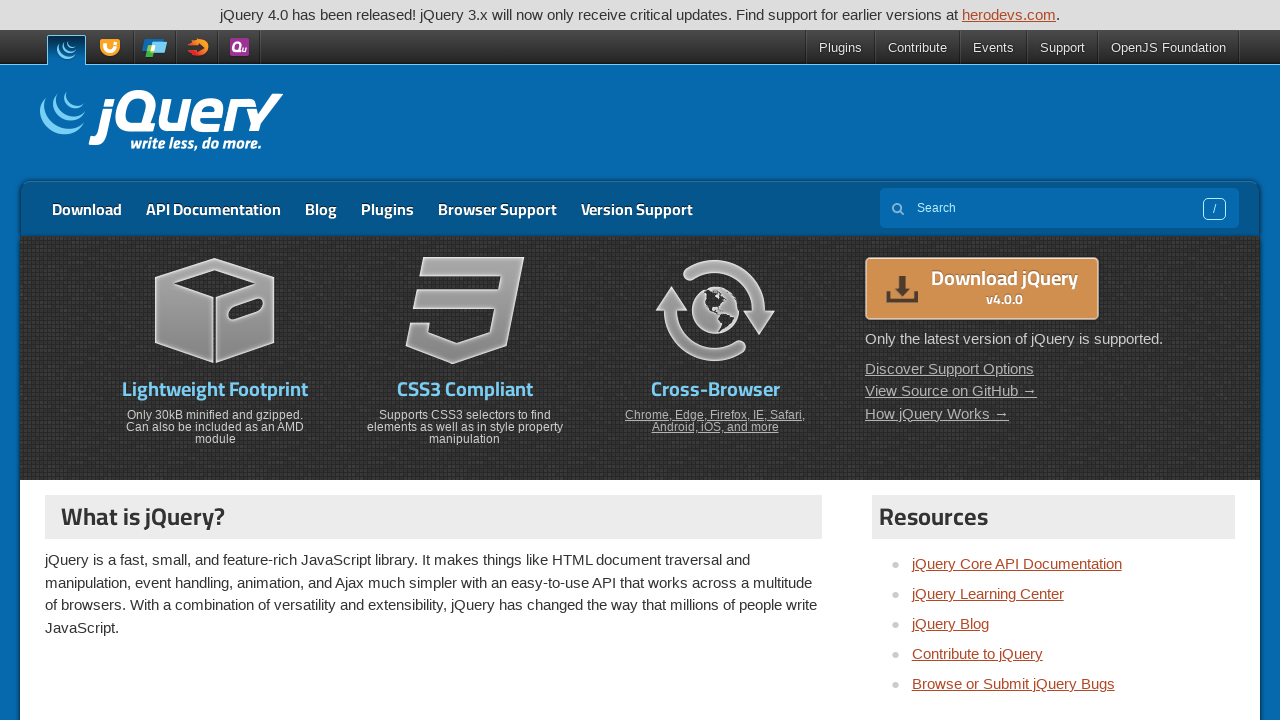

Waited 2 seconds to observe zoom reset at 100%
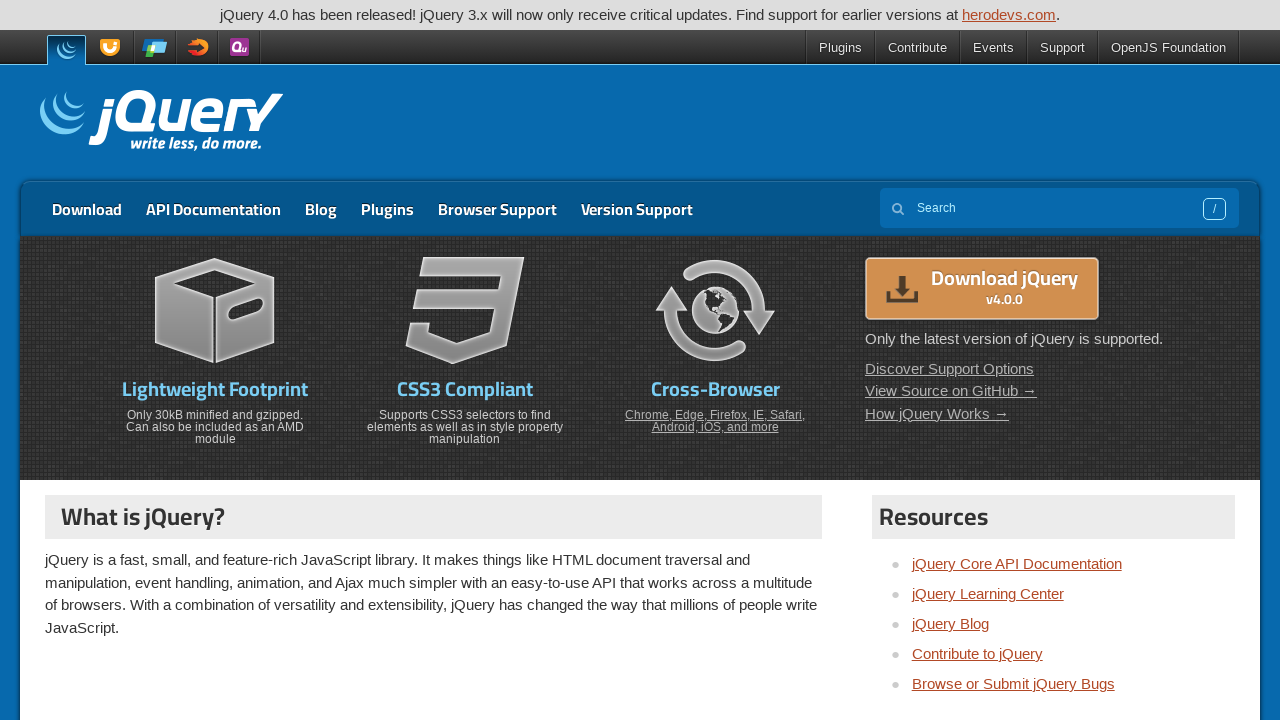

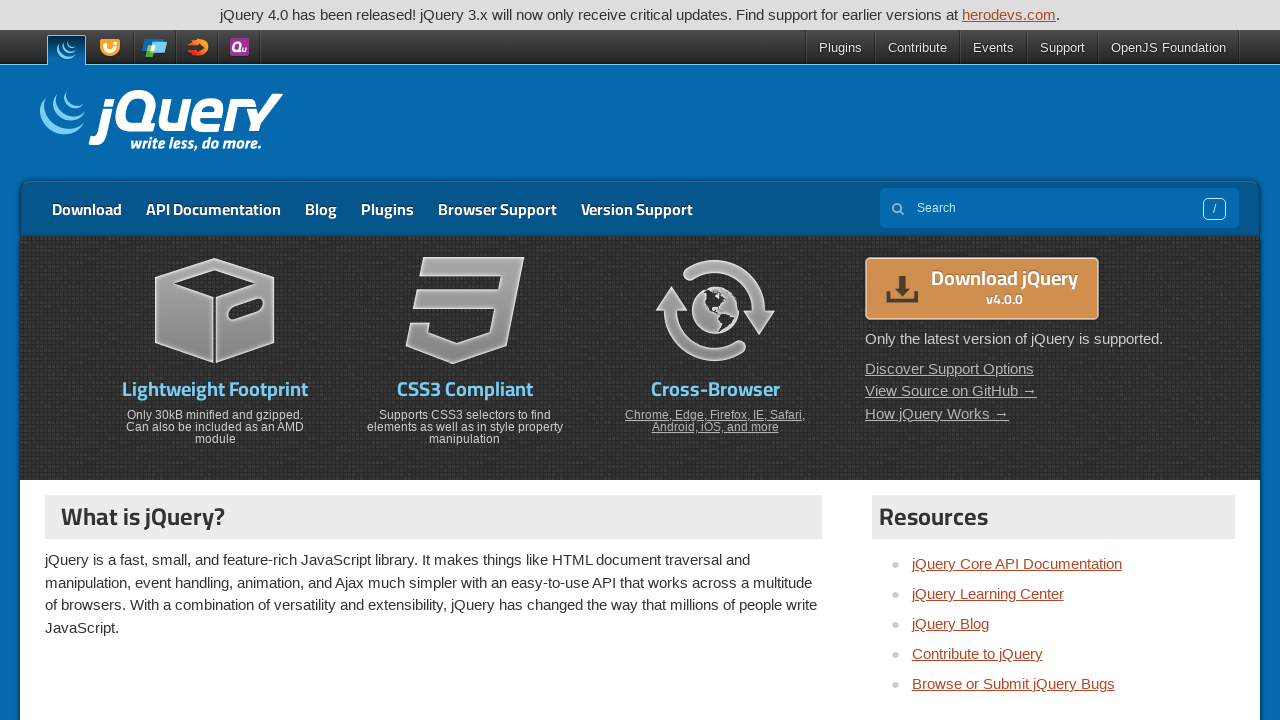